Tests simple alert handling by triggering an alert, reading its message, accepting it, and verifying the success message

Starting URL: https://leafground.com/alert.xhtml

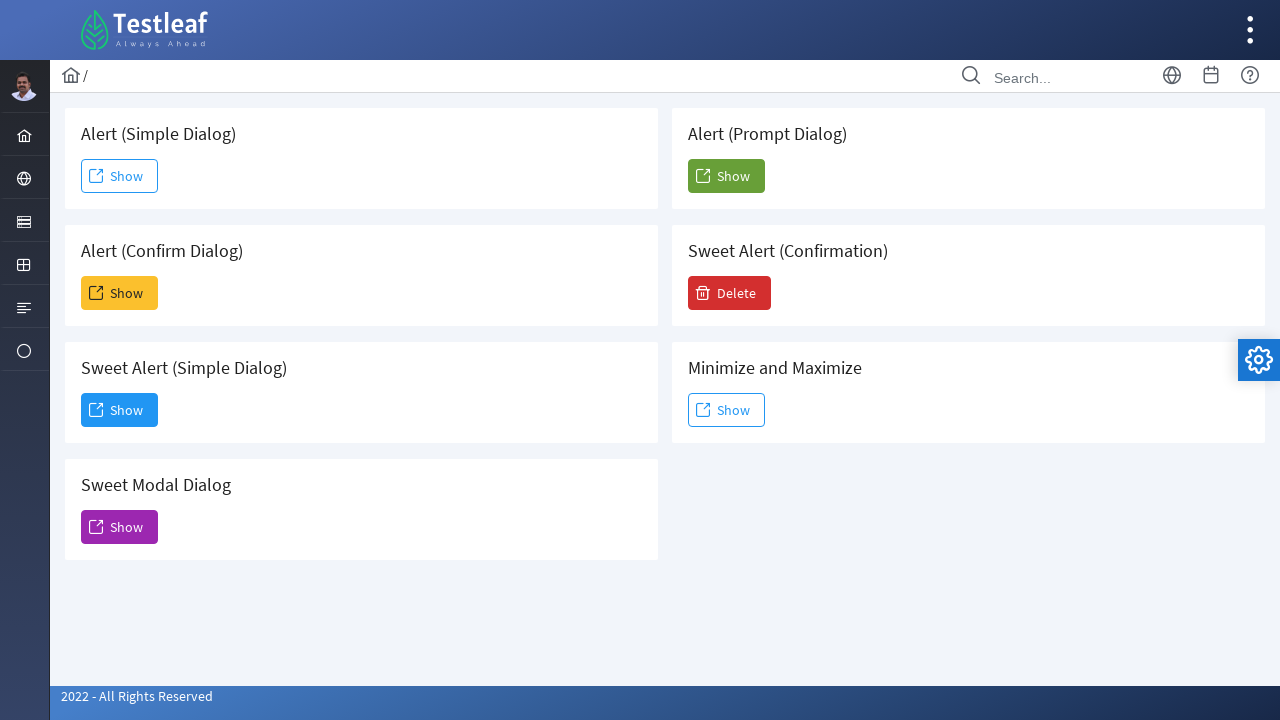

Clicked 'Show' button to trigger simple alert at (120, 176) on xpath=//span[text()='Show']
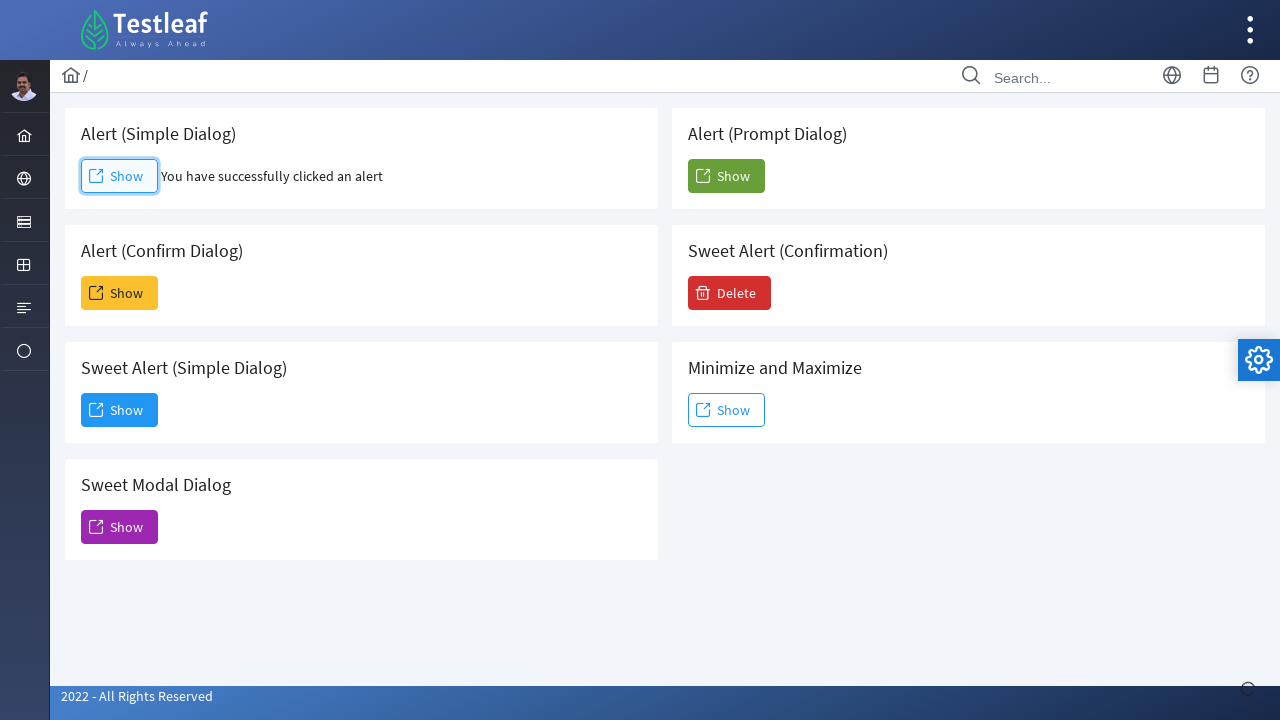

Set up dialog handler to accept alert
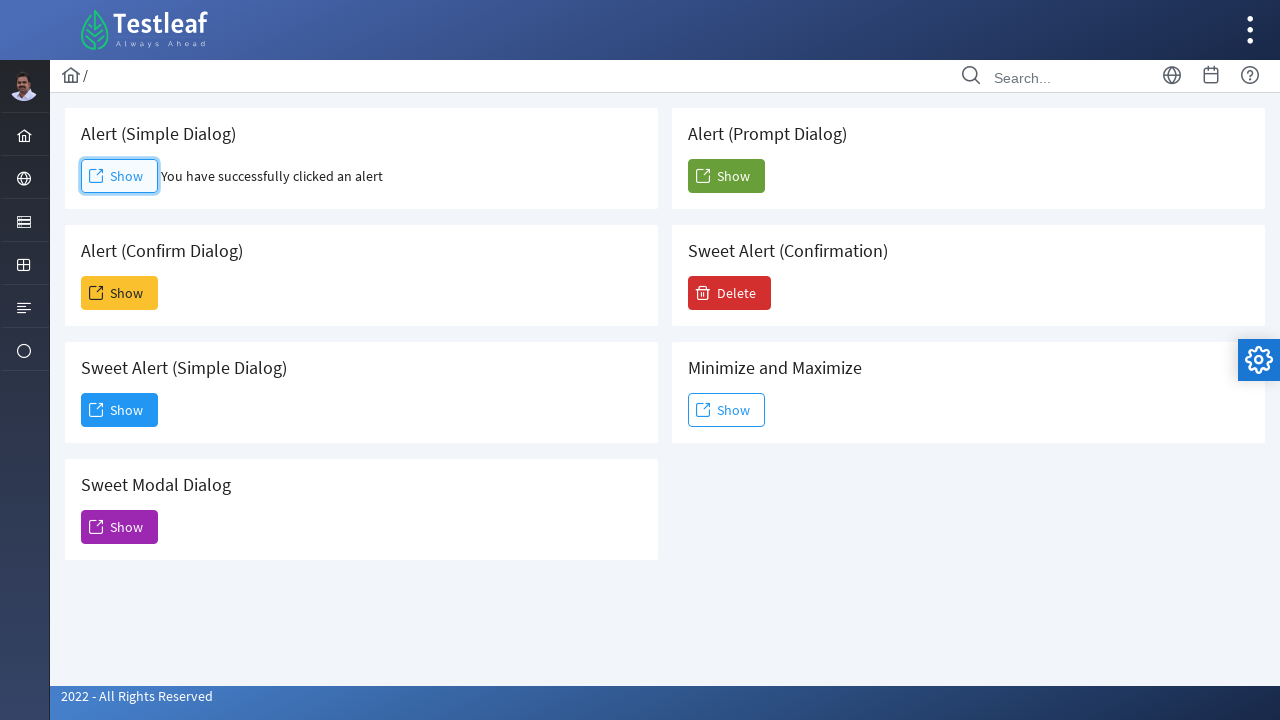

Waited for success message element to load
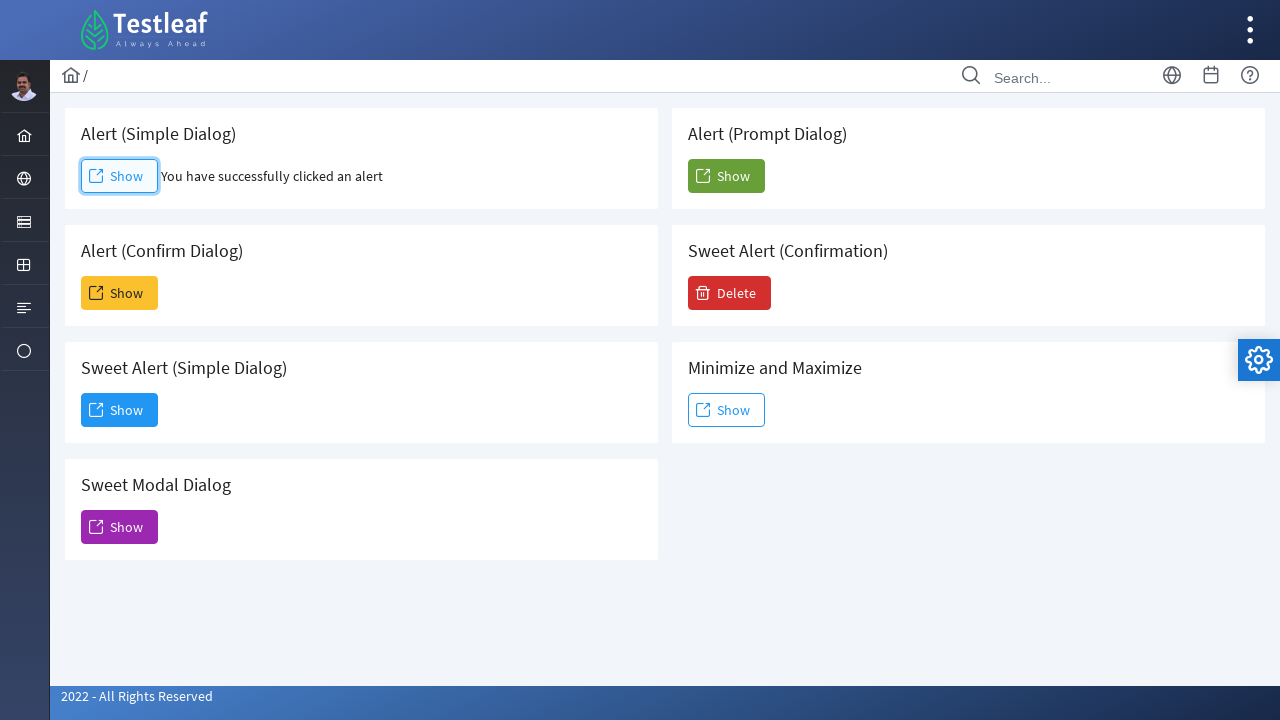

Retrieved success message text content
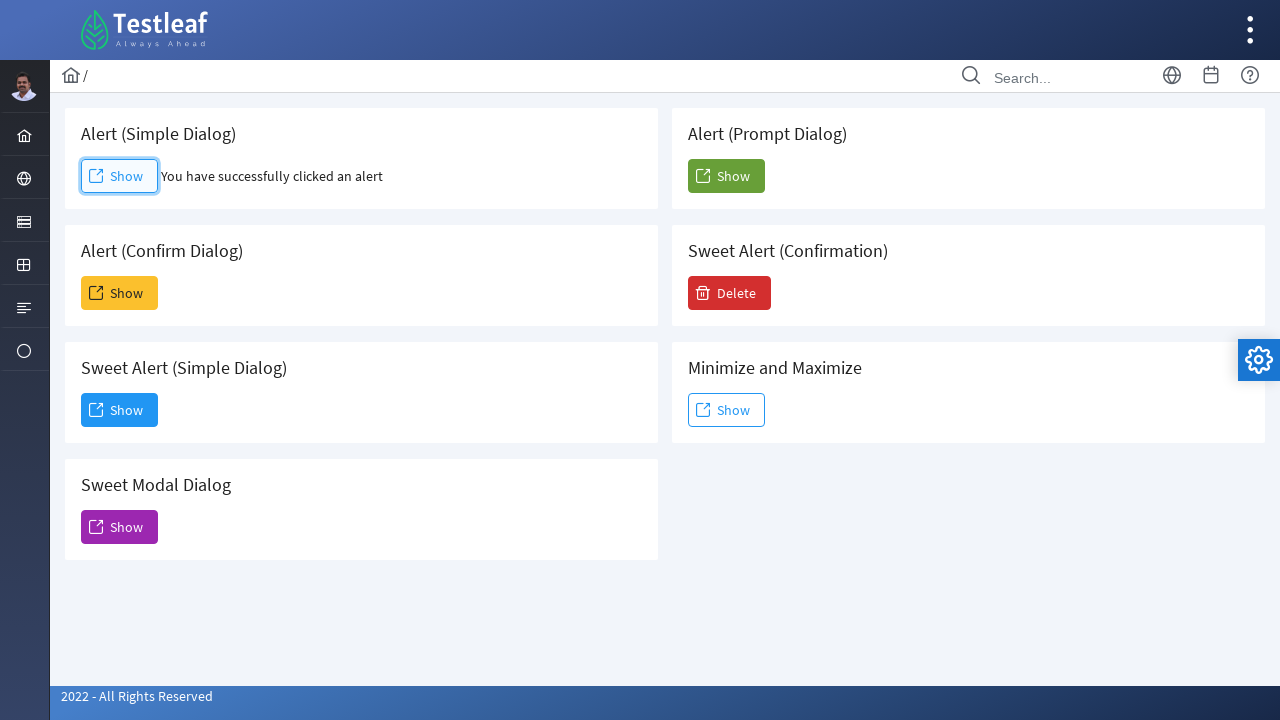

Verified alert was handled successfully - 'success' found in message
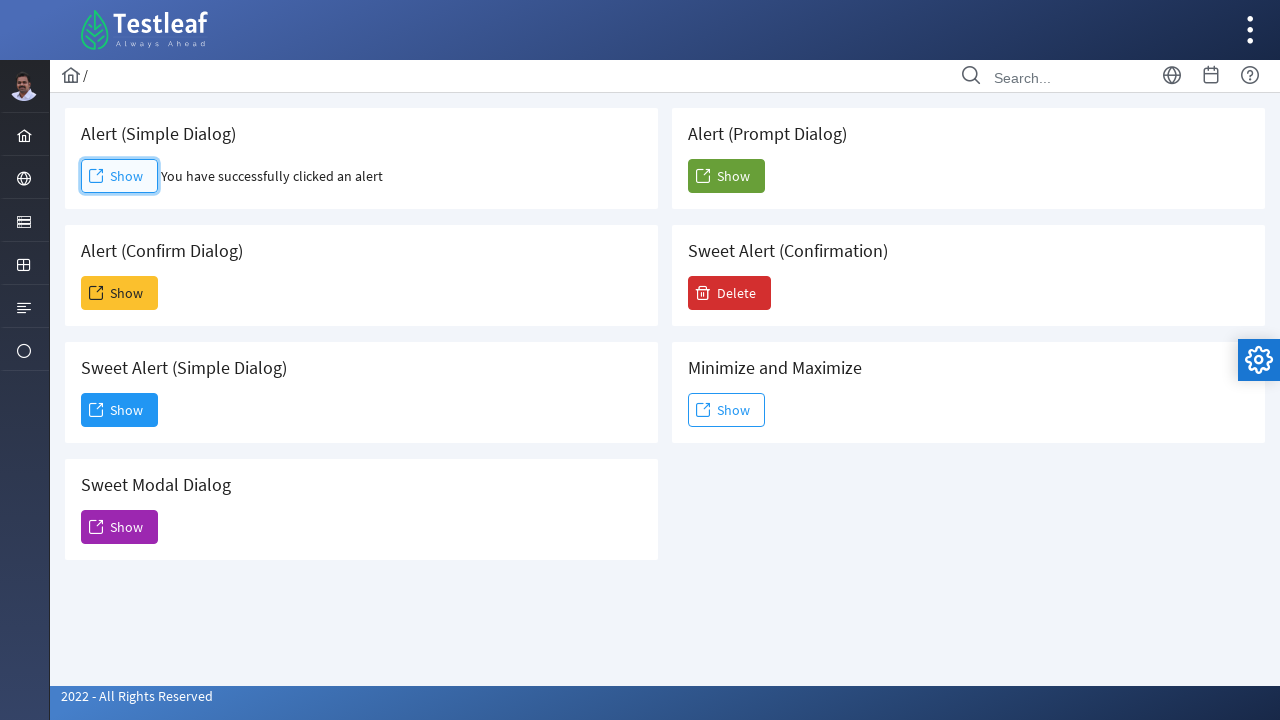

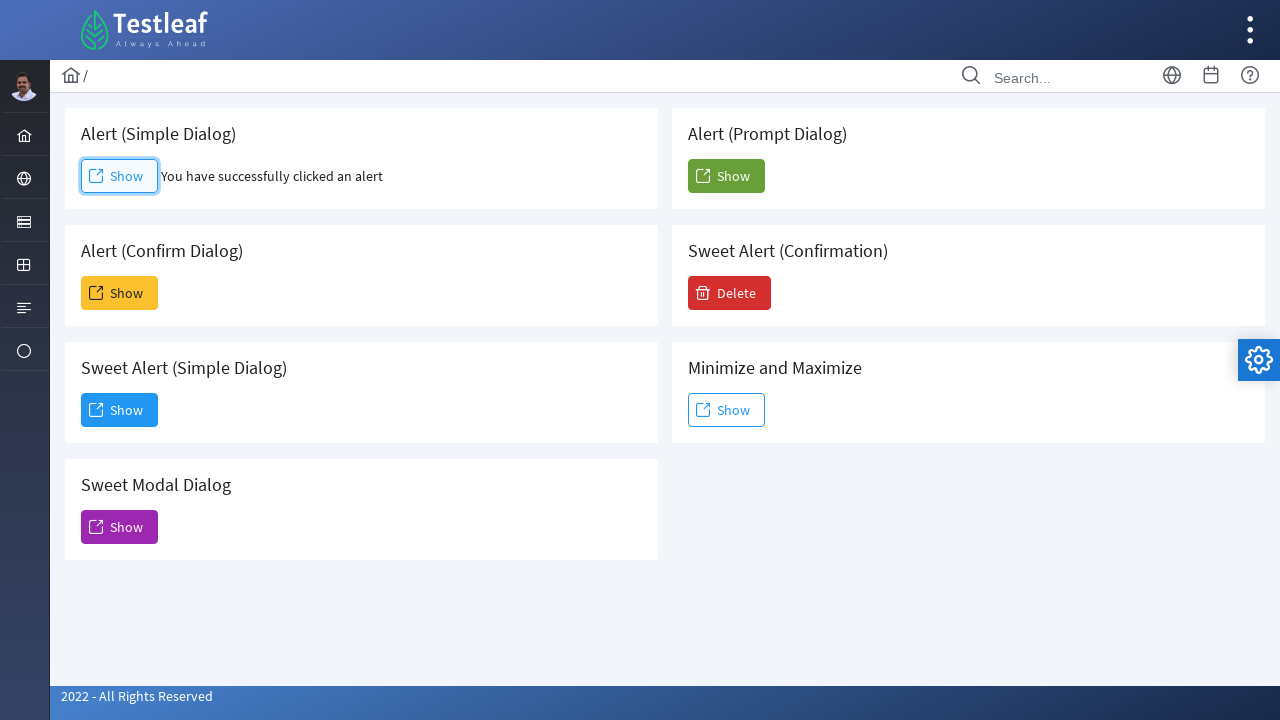